Tests dropdown selection by visible text, selecting "Option 1" and verifying the selection

Starting URL: https://the-internet.herokuapp.com/dropdown

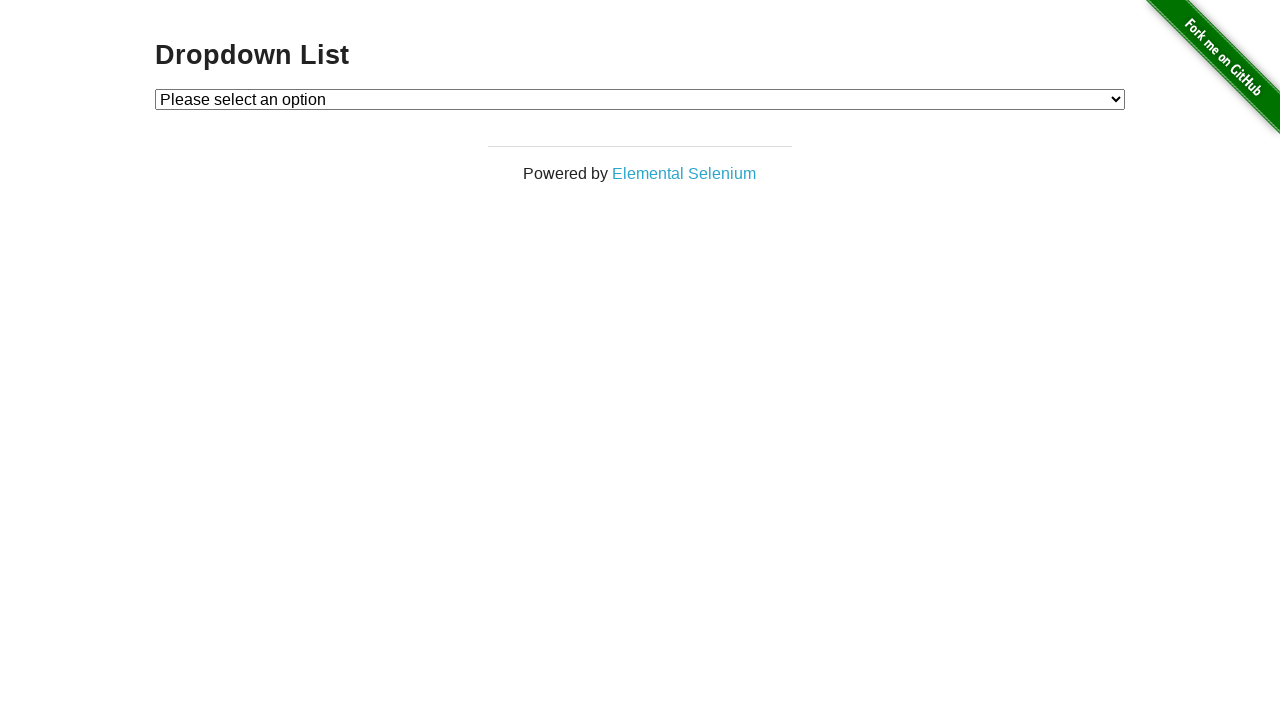

Navigated to dropdown test page
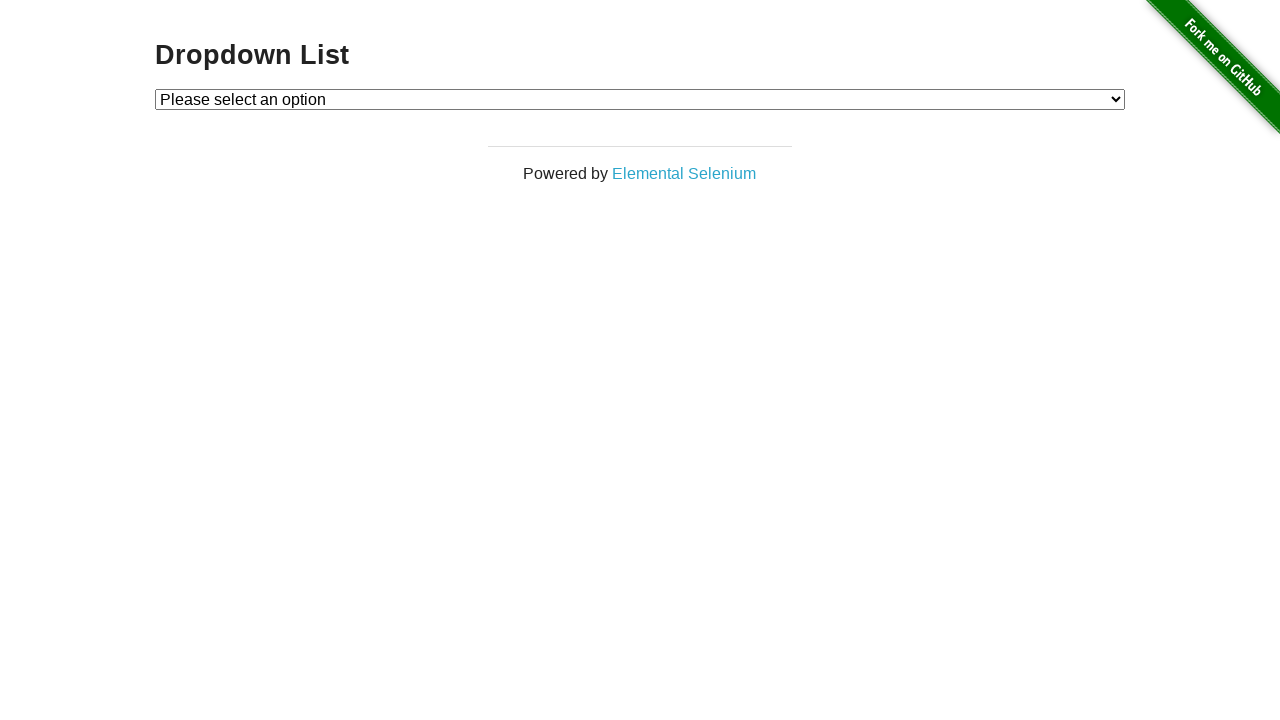

Located dropdown element
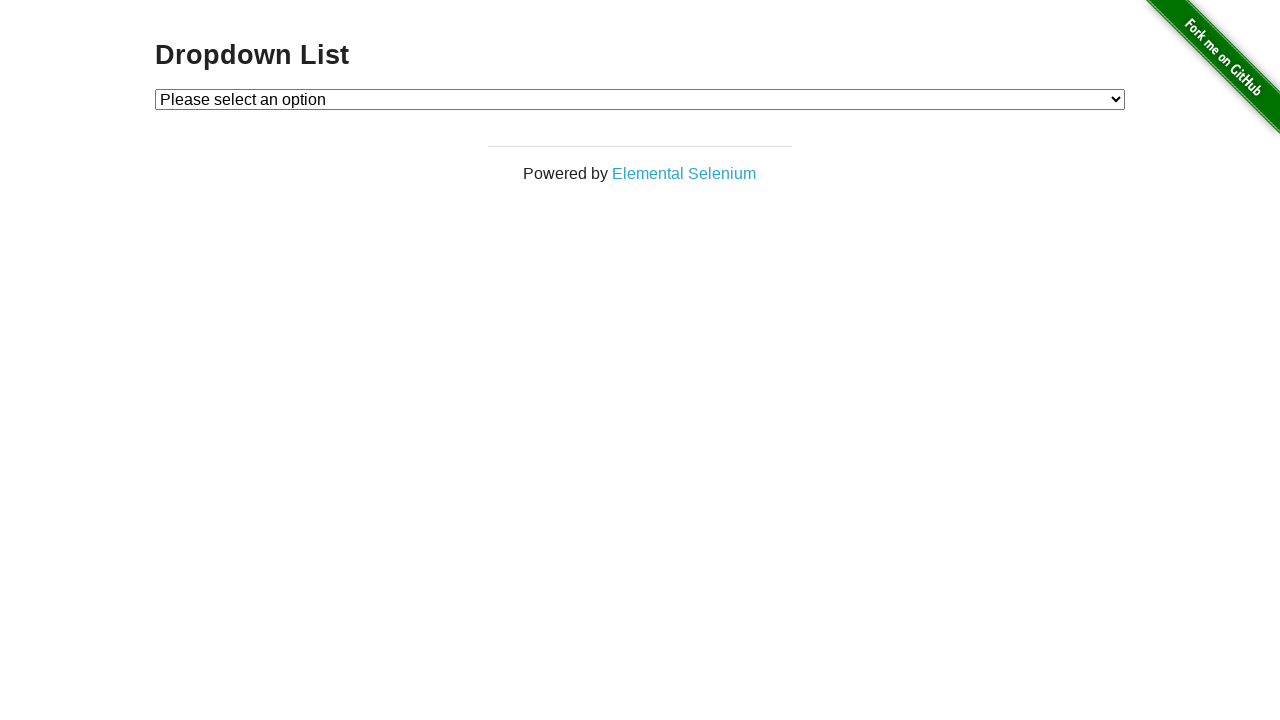

Selected 'Option 1' from dropdown by visible text on #dropdown
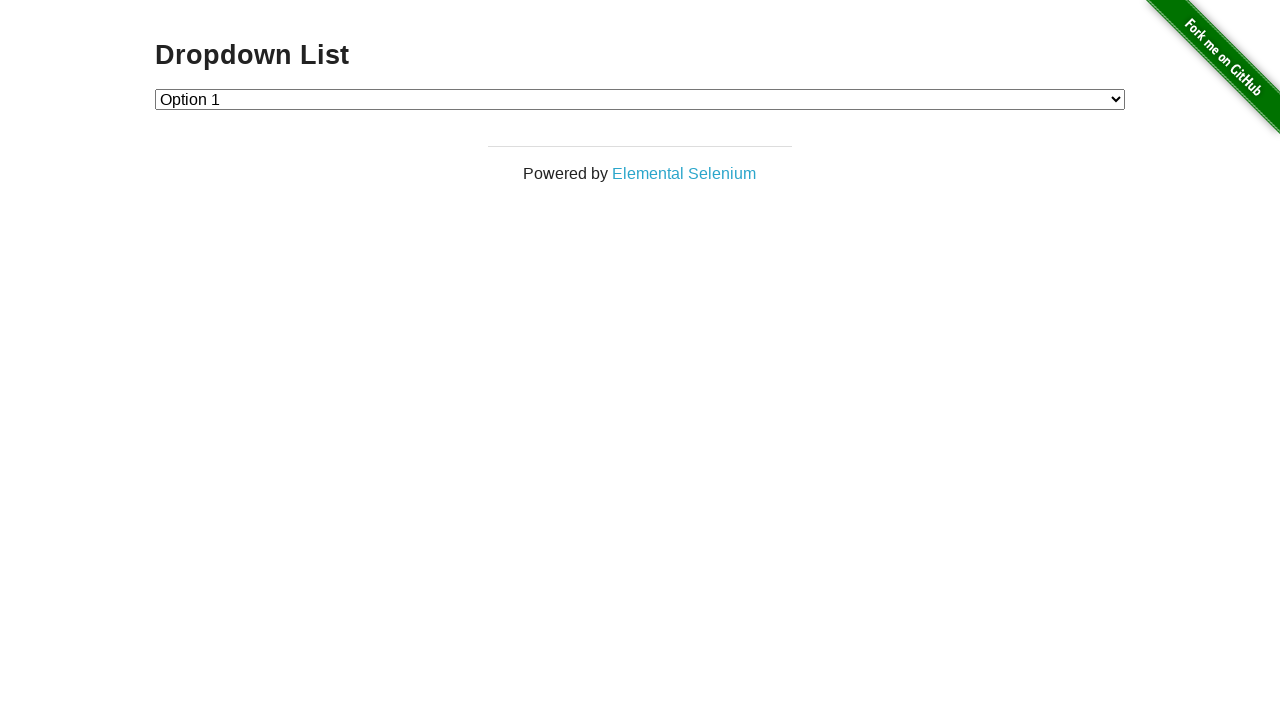

Verified that dropdown value is '1' after selecting Option 1
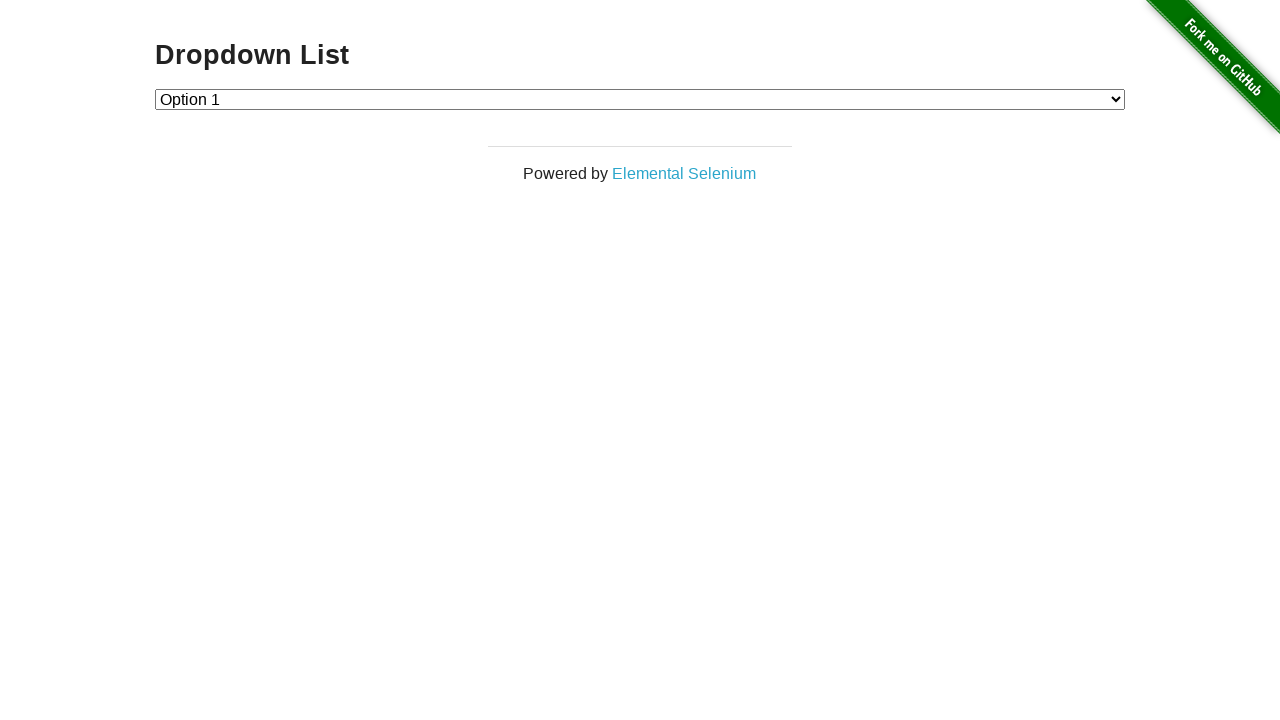

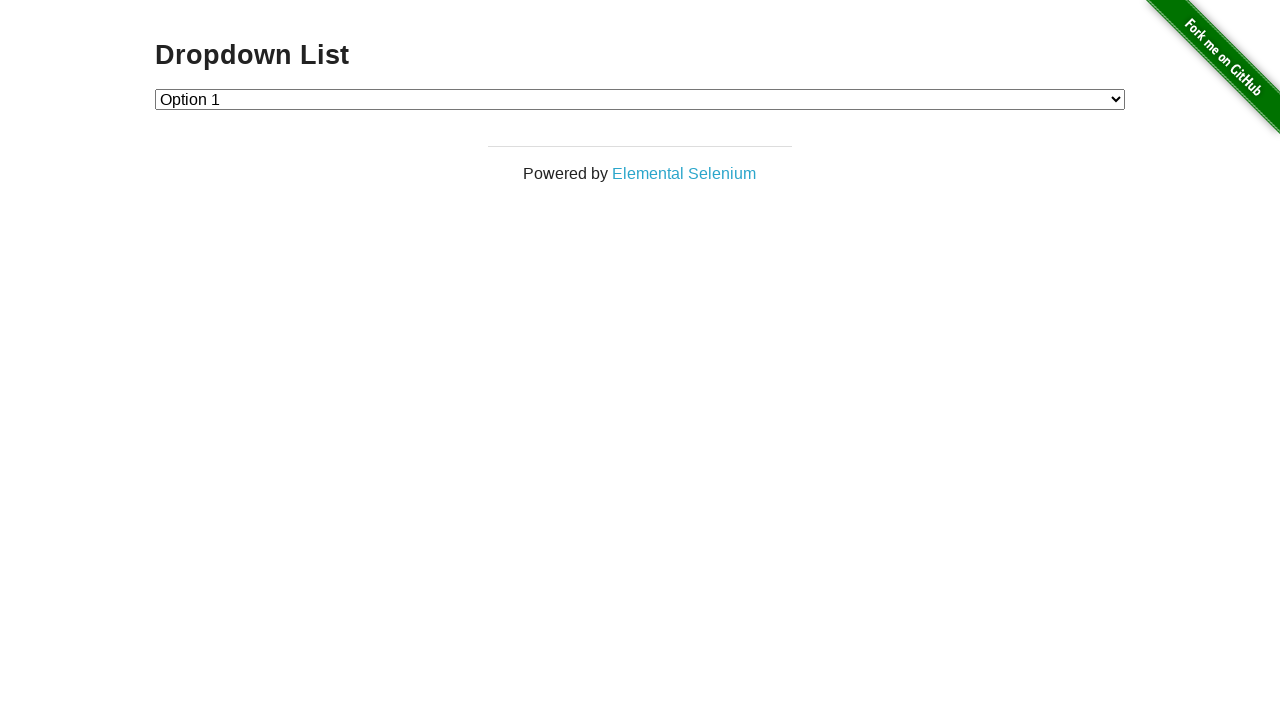